Navigates to the DemoQA automation practice form page and verifies the page loads successfully

Starting URL: https://demoqa.com/automation-practice-form

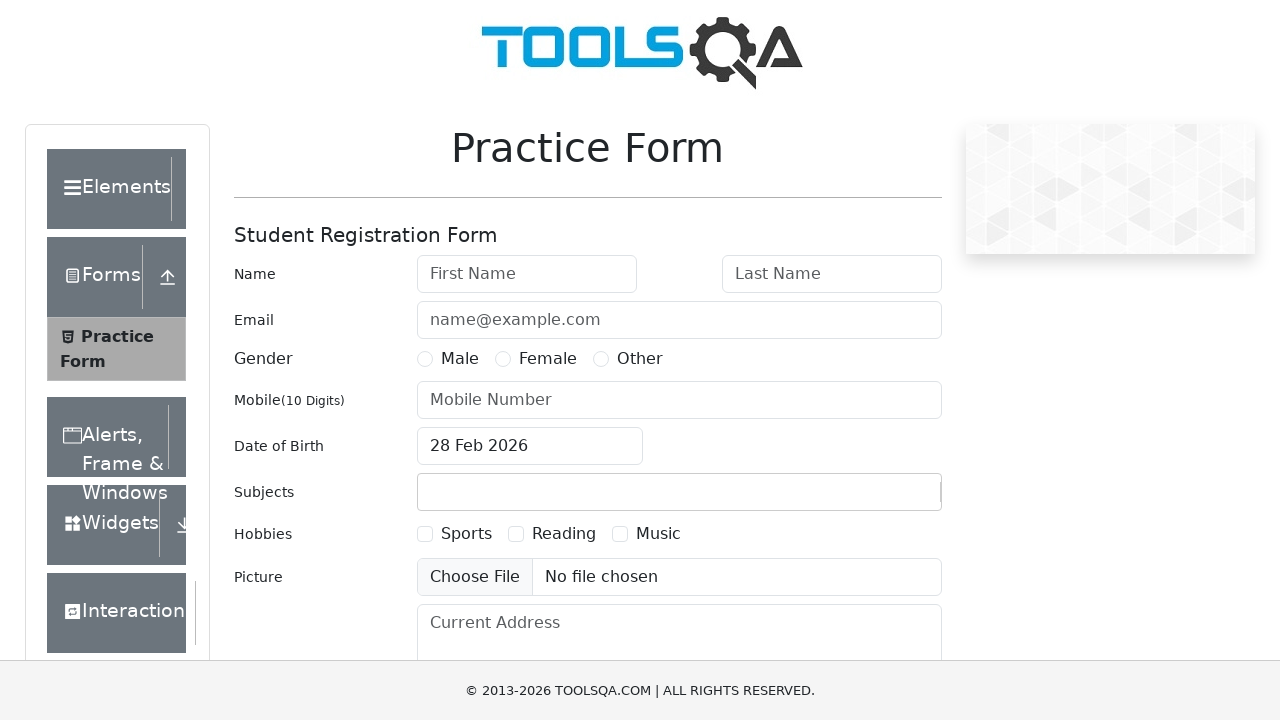

Waited for DemoQA automation practice form to load
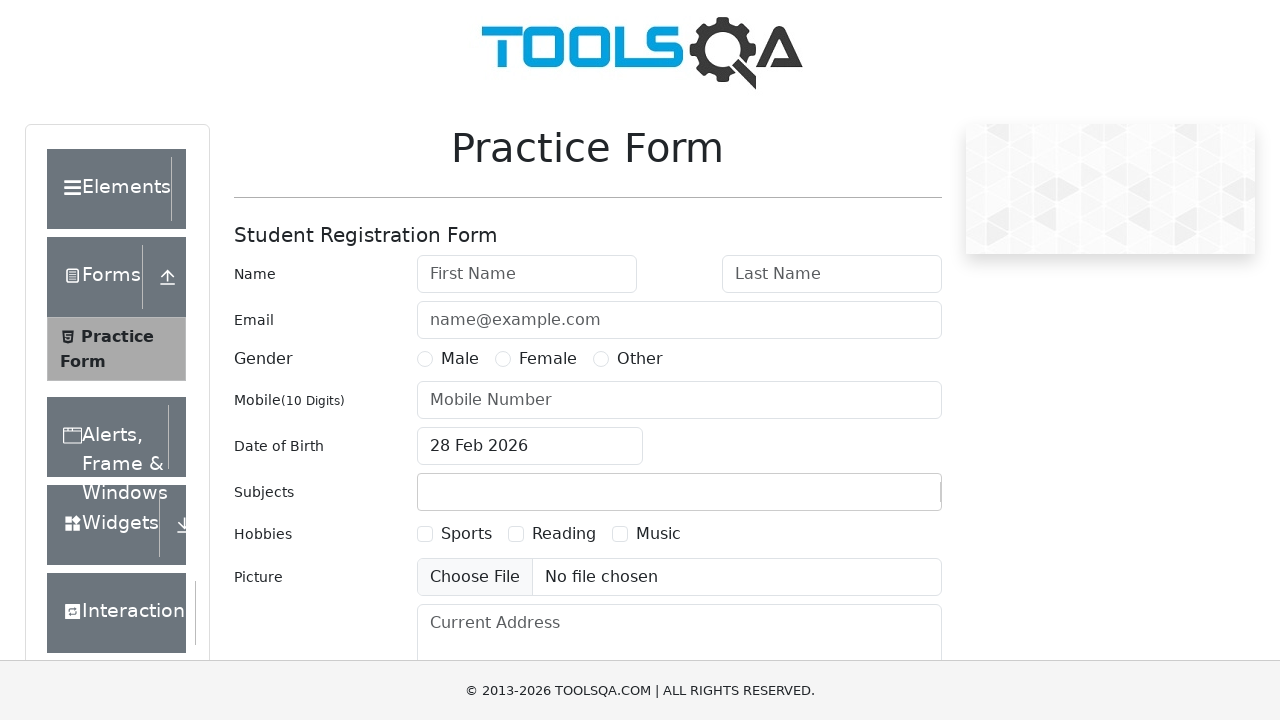

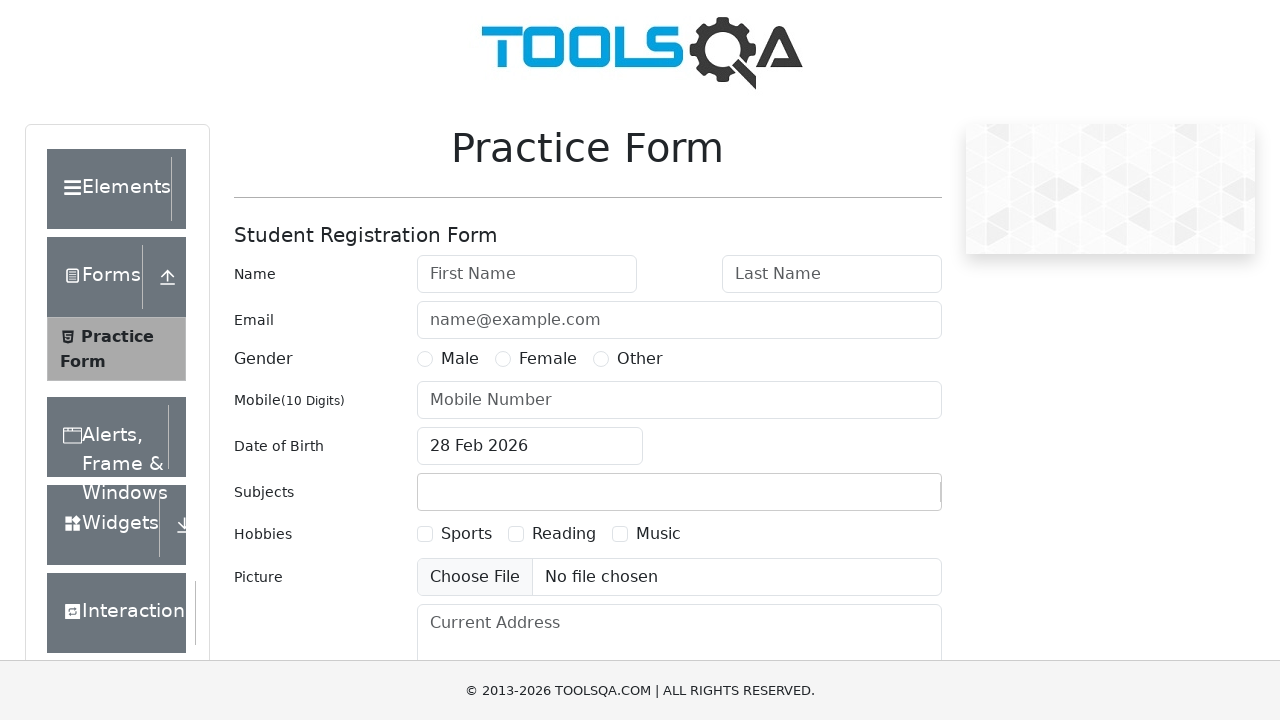